Navigates to Hepsiburada website and locates elements using link text and partial link text selectors

Starting URL: https://hepsiburada.com

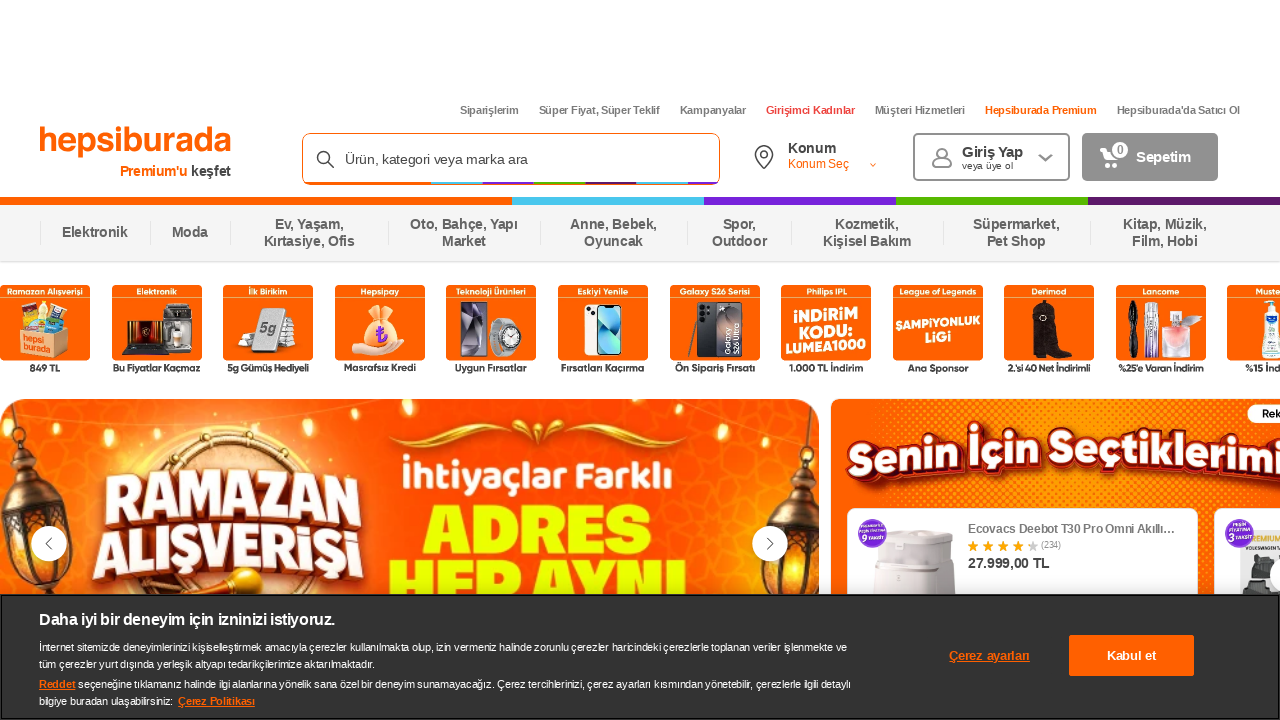

Navigated to Hepsiburada website
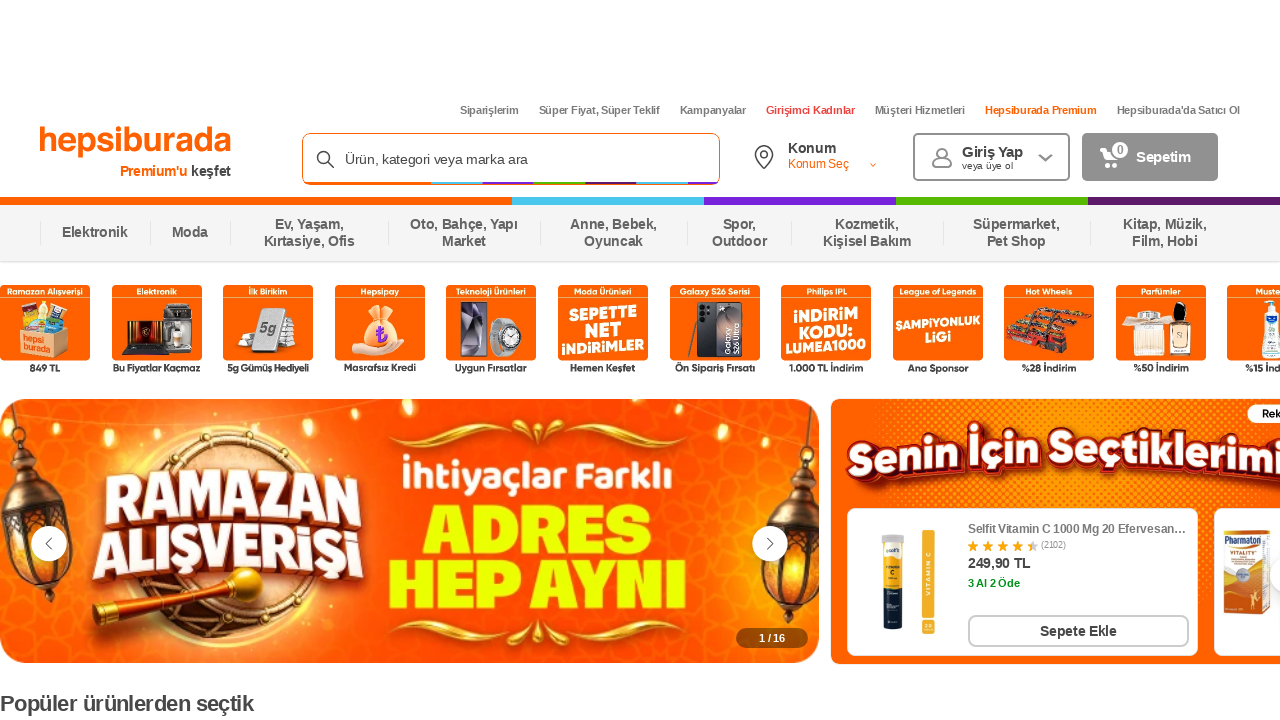

Located element by exact link text 'Siparişlerim'
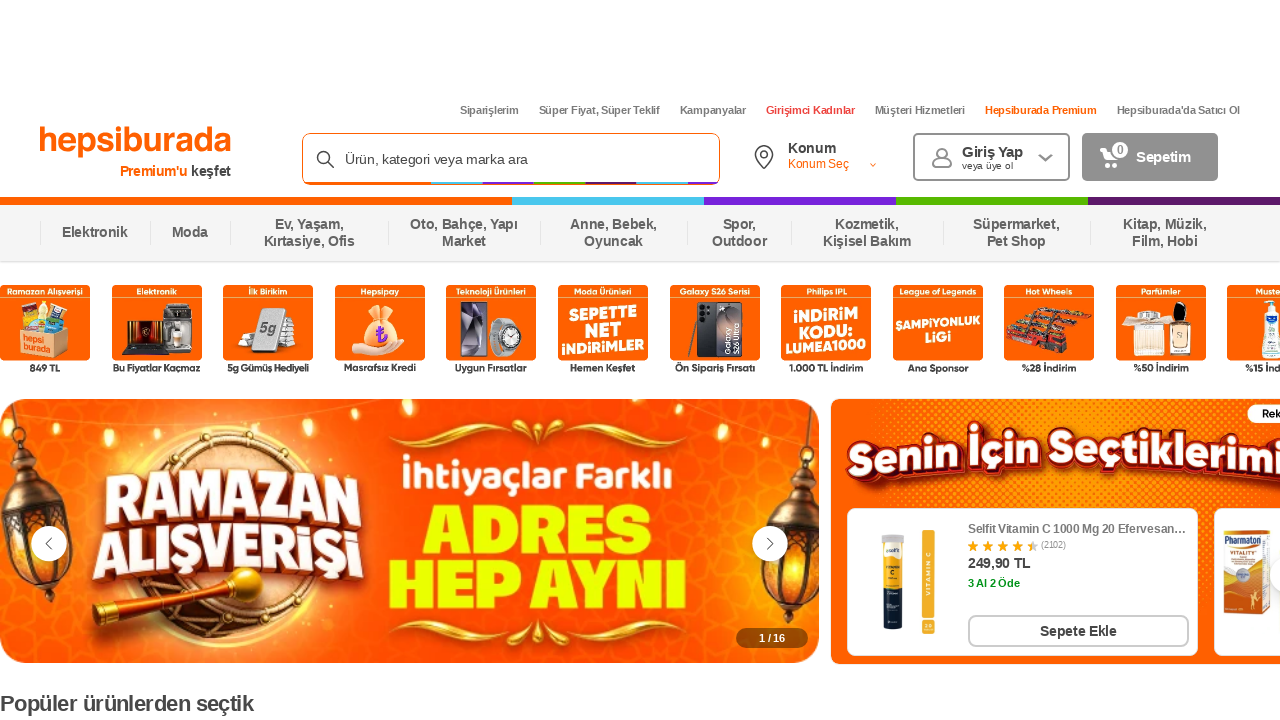

Located element by partial link text matching 'Sü'
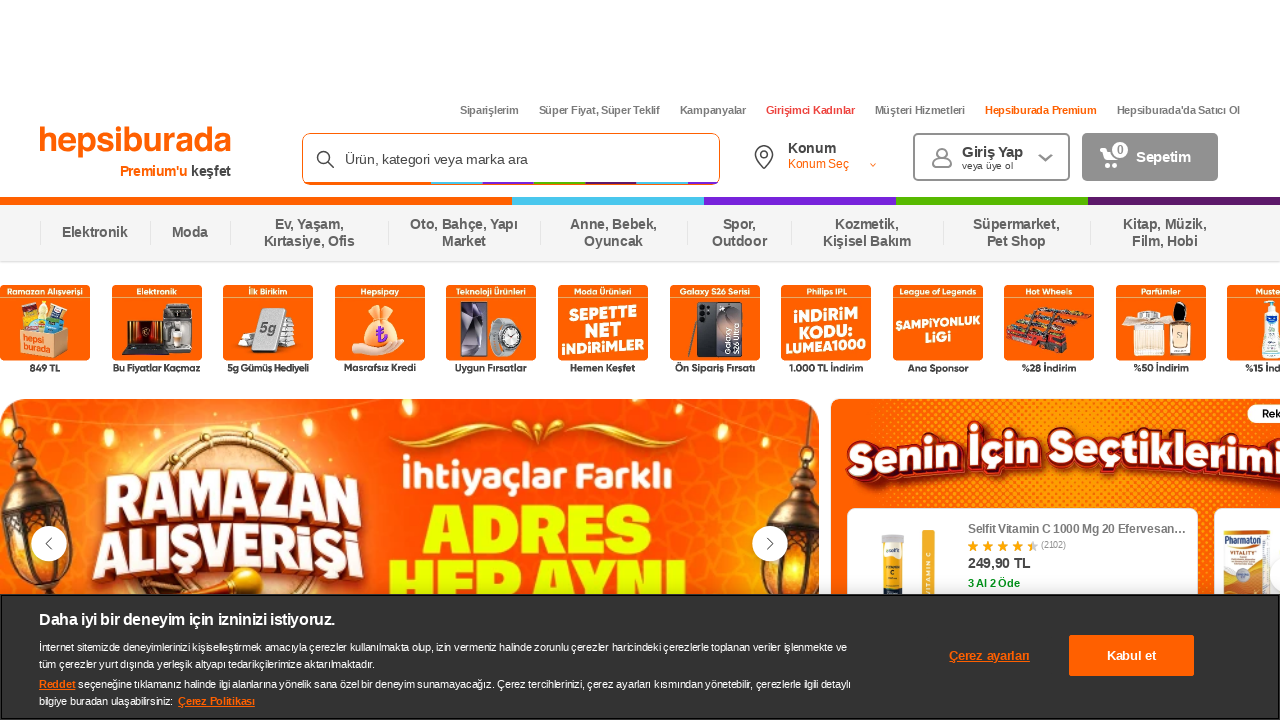

Retrieved text content from Siparişlerim link: 'Siparişlerim'
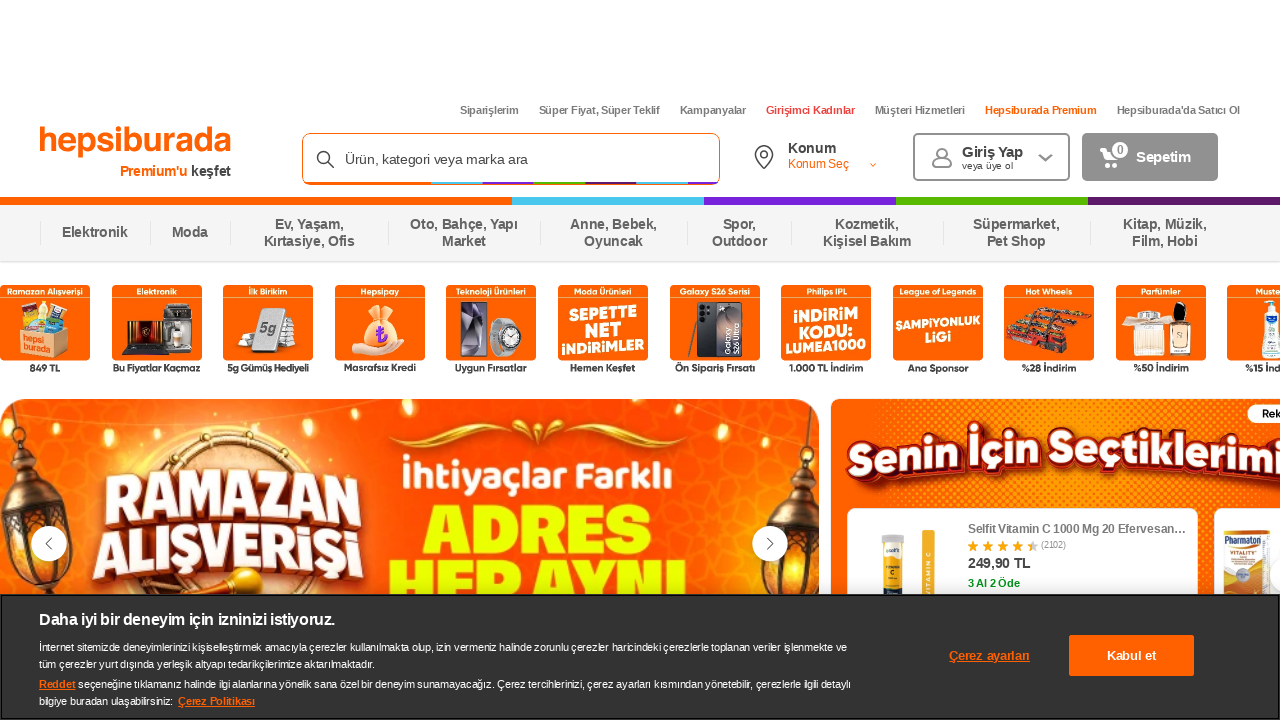

Retrieved text content from partial link: 'Süper Fiyat, Süper Teklif'
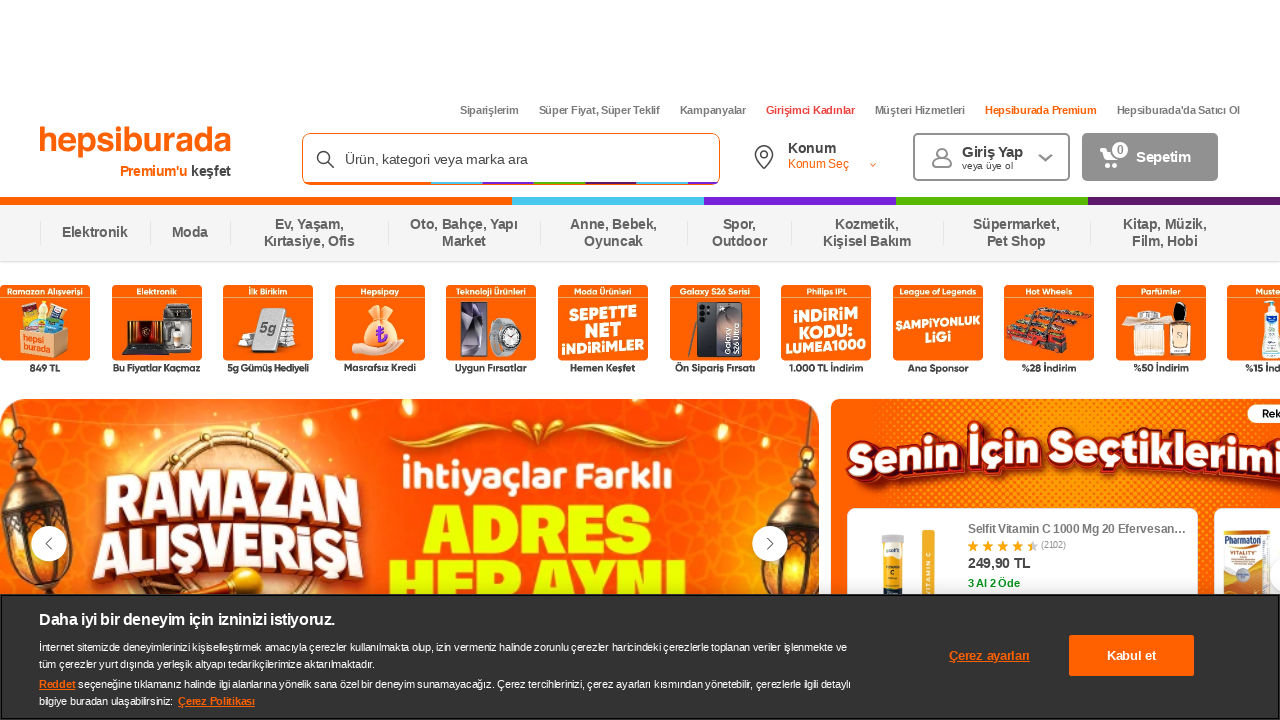

Retrieved href attribute from Siparişlerim link: 'https://www.hepsiburada.com/siparislerim'
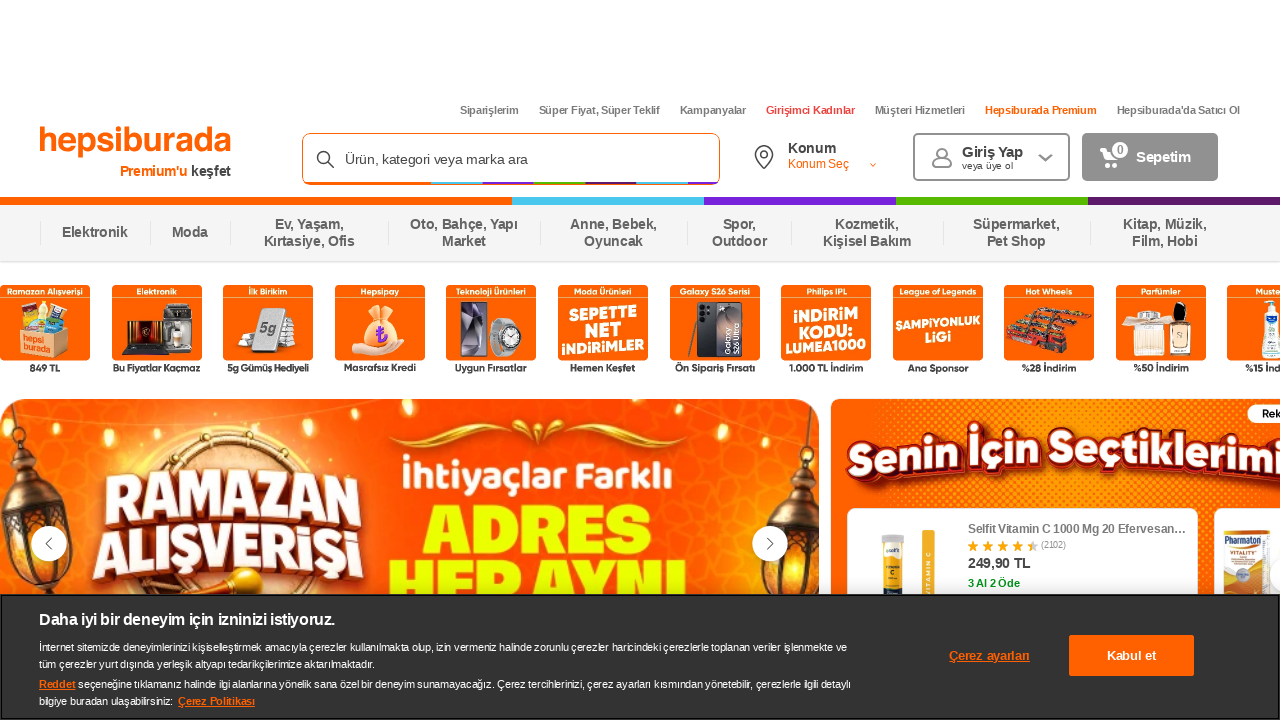

Retrieved title attribute from Siparişlerim link: 'Siparişlerim'
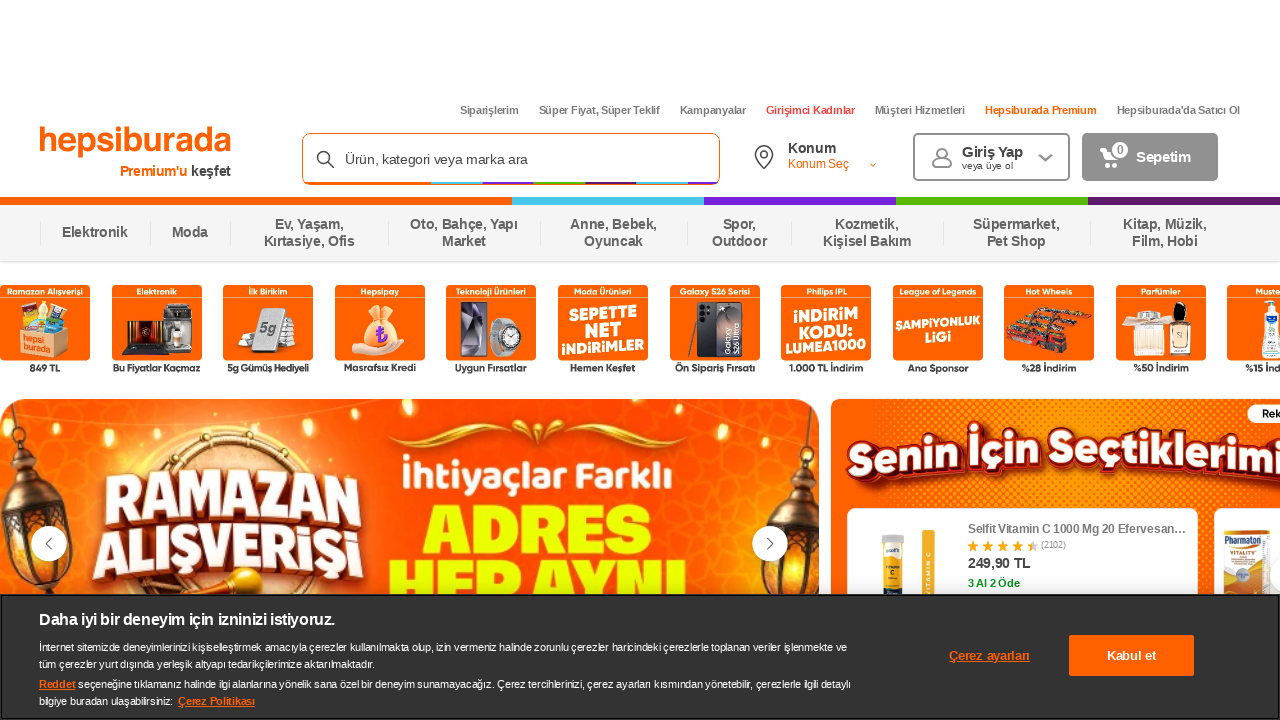

Retrieved rel attribute from Siparişlerim link: 'nofollow'
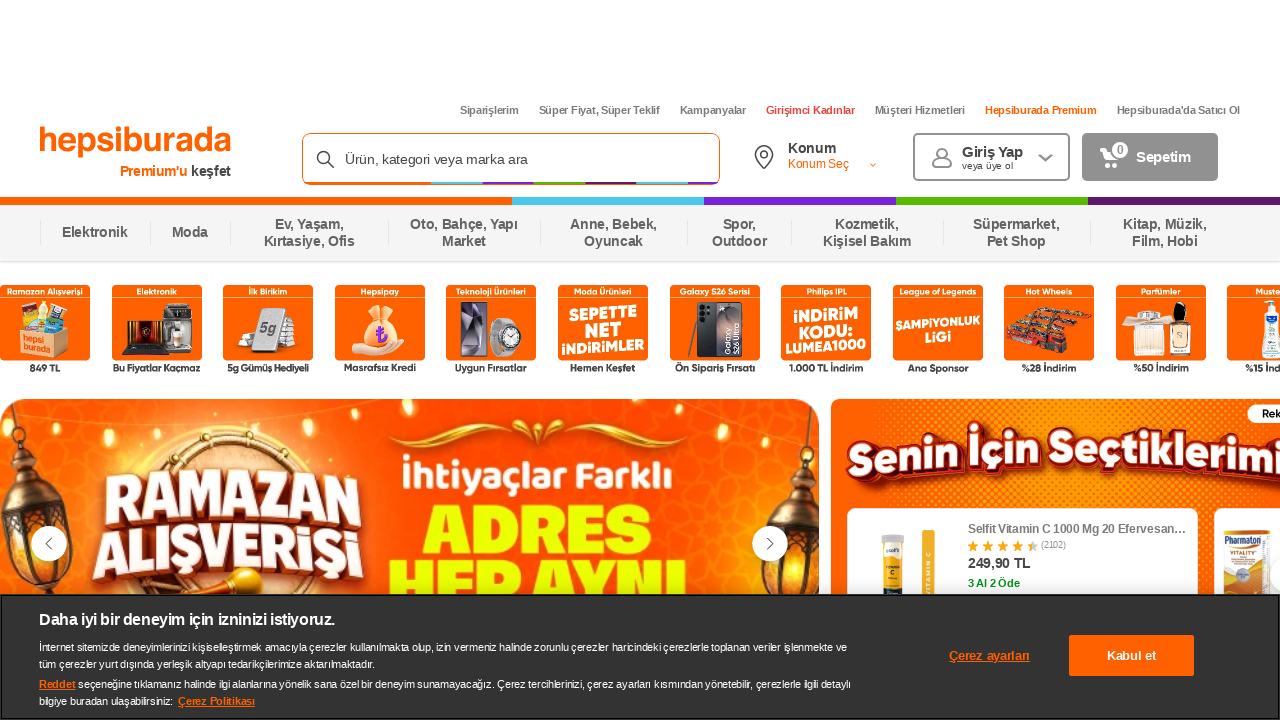

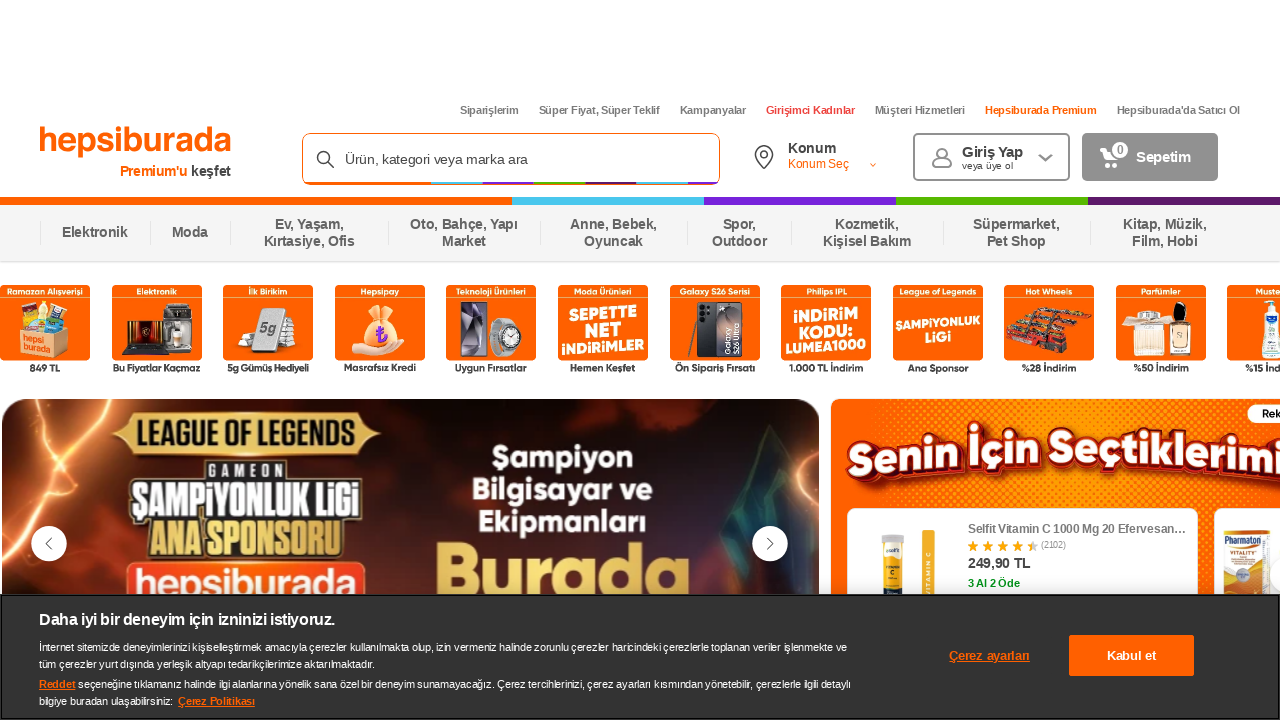